Tests appending text to an existing input field value

Starting URL: https://letcode.in/edit

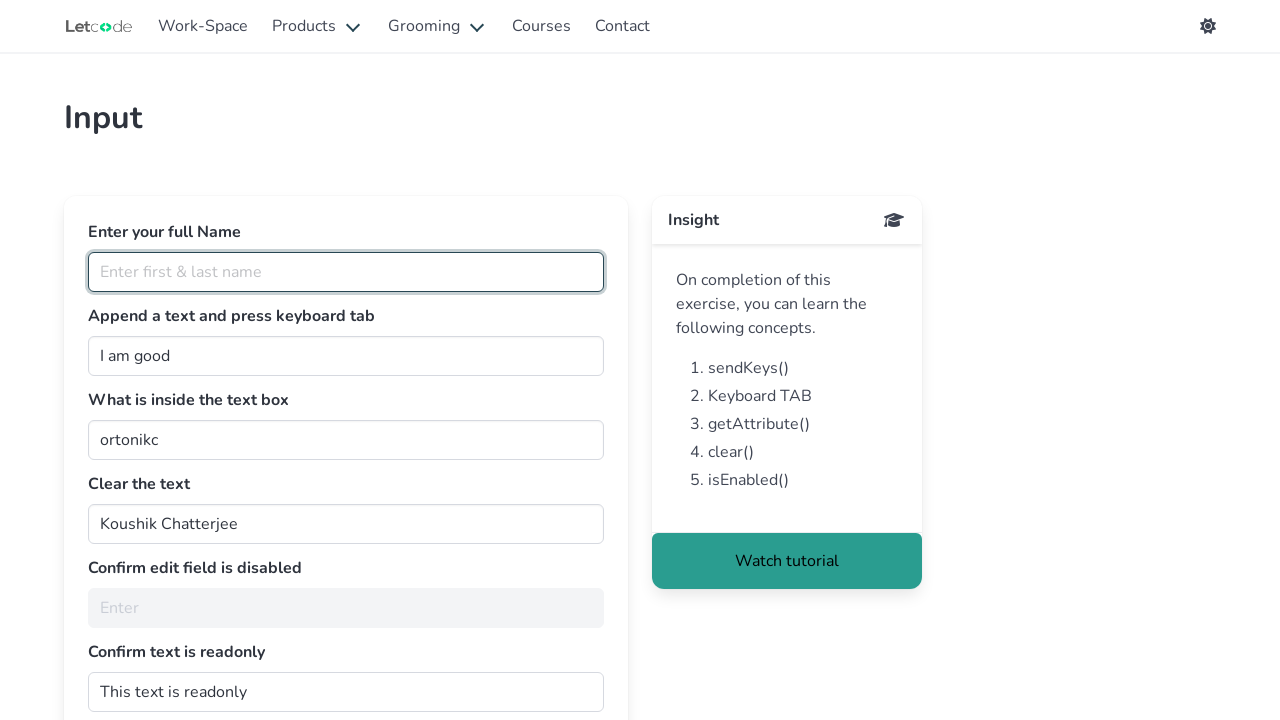

Appended ' Listerner ' text to input field using press_sequentially
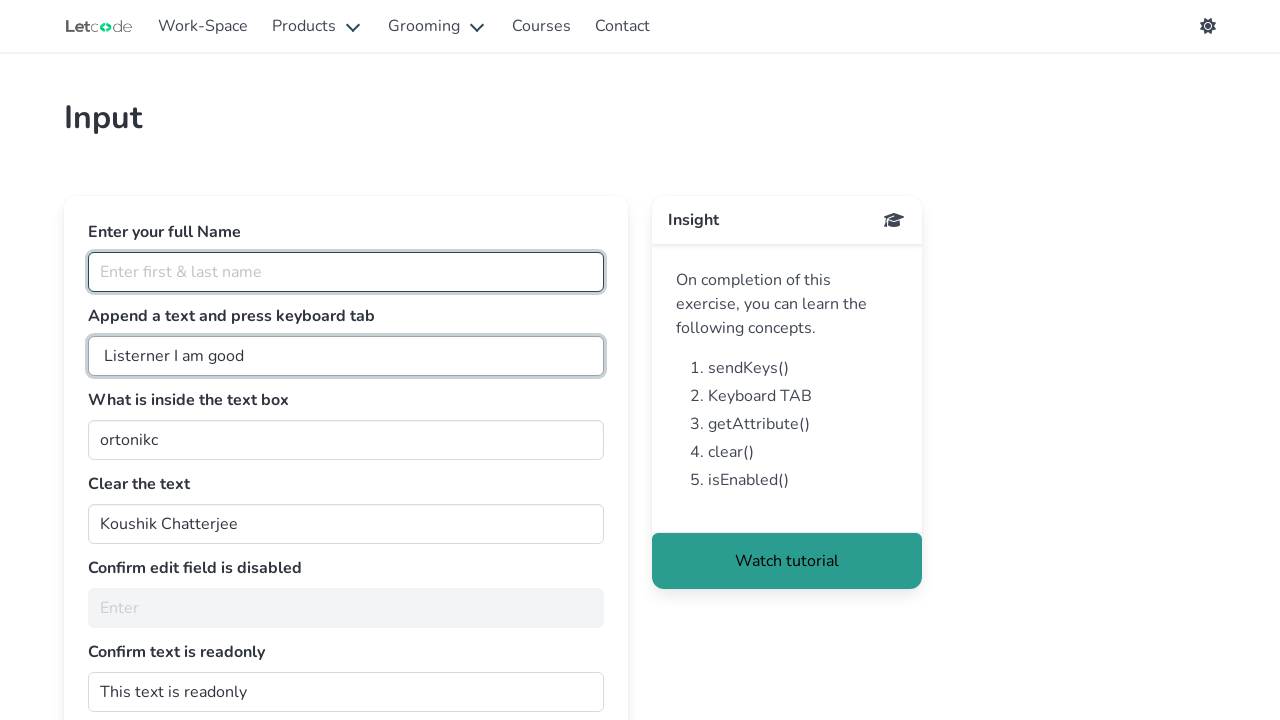

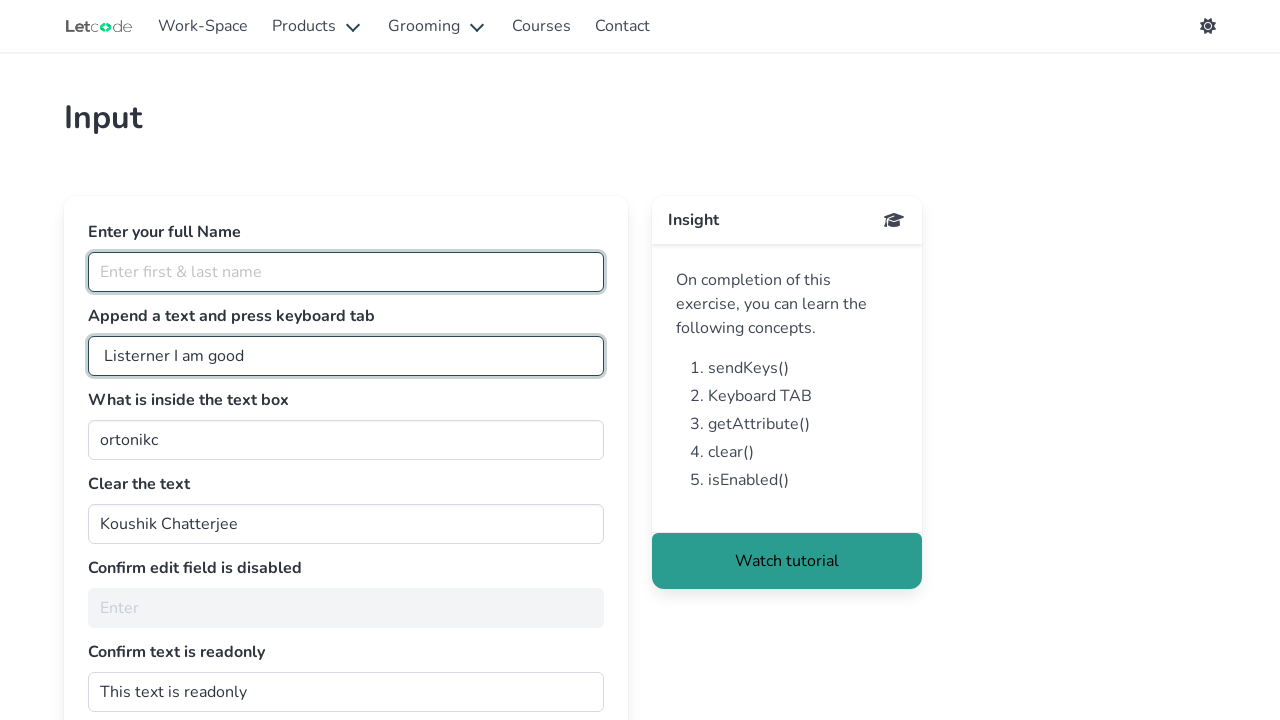